Tests drag-and-drop functionality by dragging three puzzle pieces to their corresponding slots and verifying a success celebration message is displayed.

Starting URL: https://claruswaysda.github.io/dragAndDrop.html

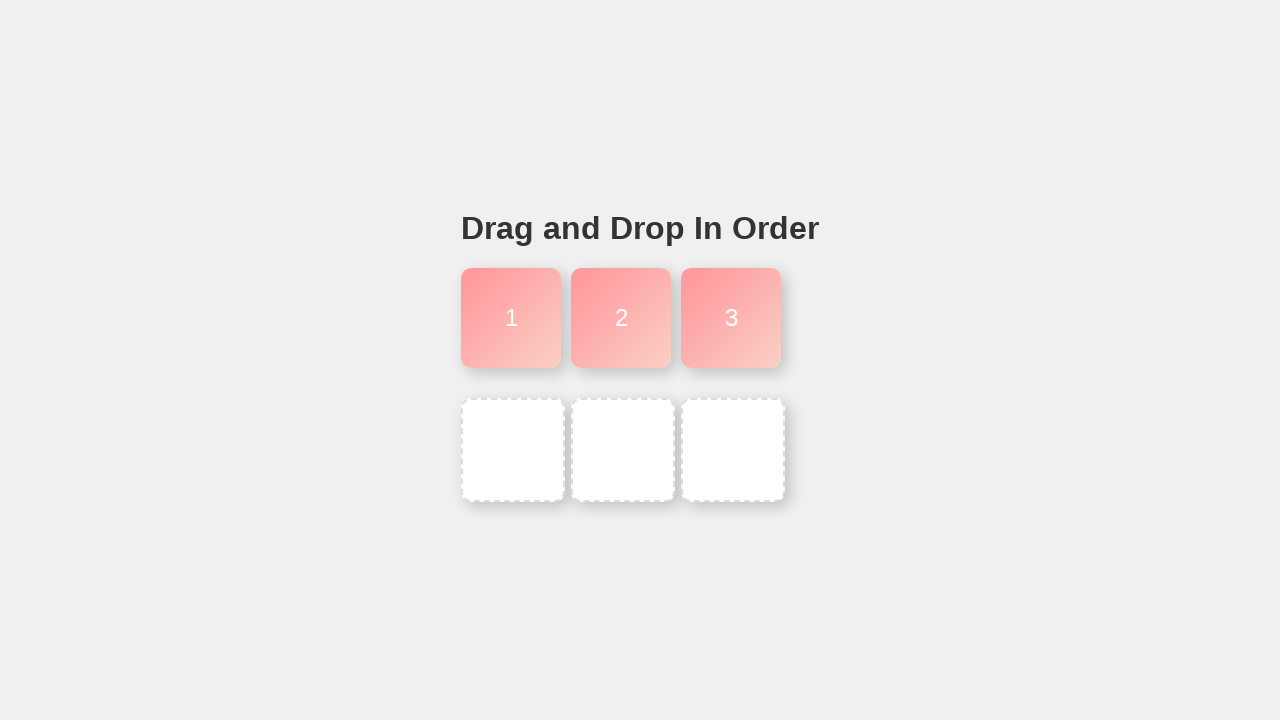

Dragged puzzle piece 1 to slot 1 at (513, 450)
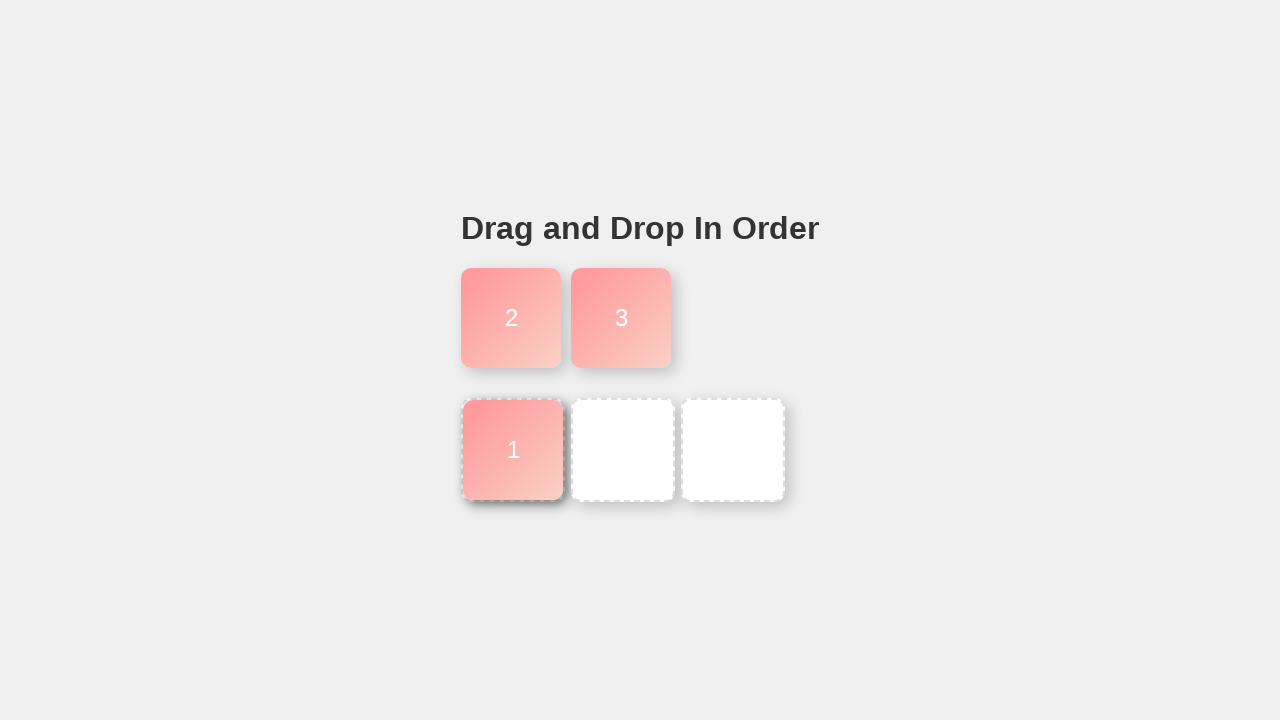

Dragged puzzle piece 2 to slot 2 at (623, 450)
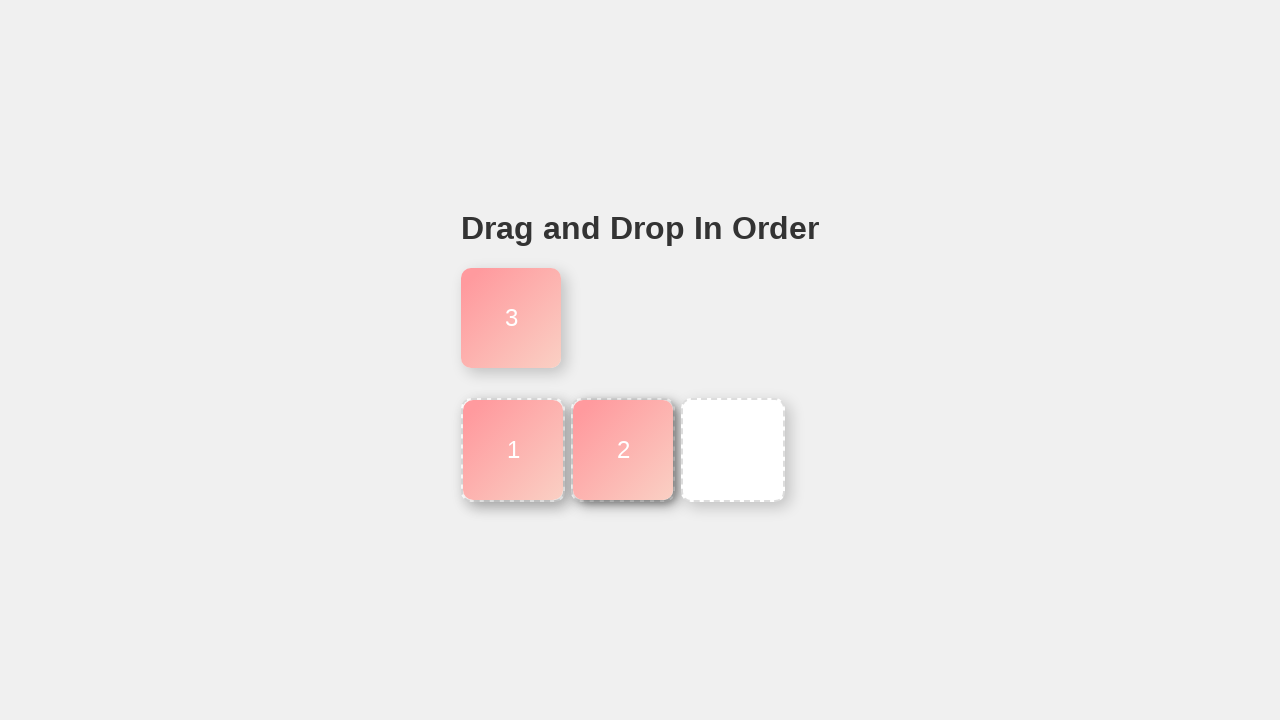

Dragged puzzle piece 3 to slot 3 at (733, 450)
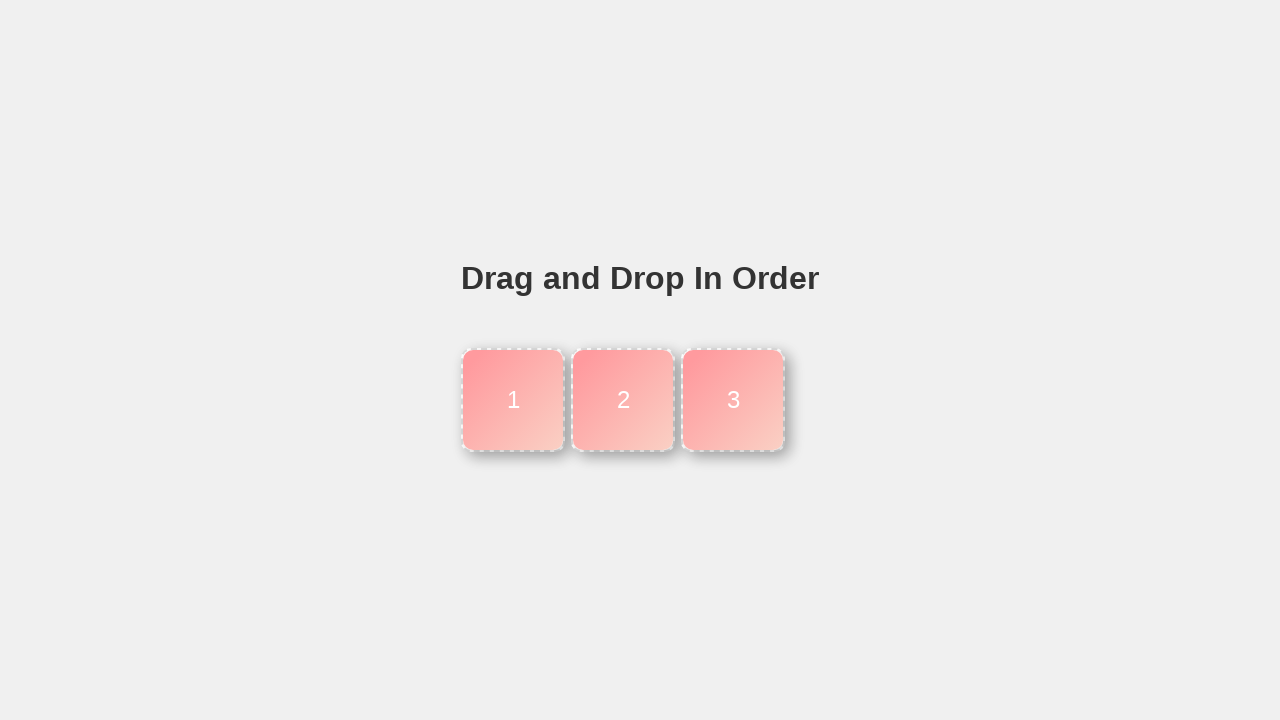

Success celebration message appeared
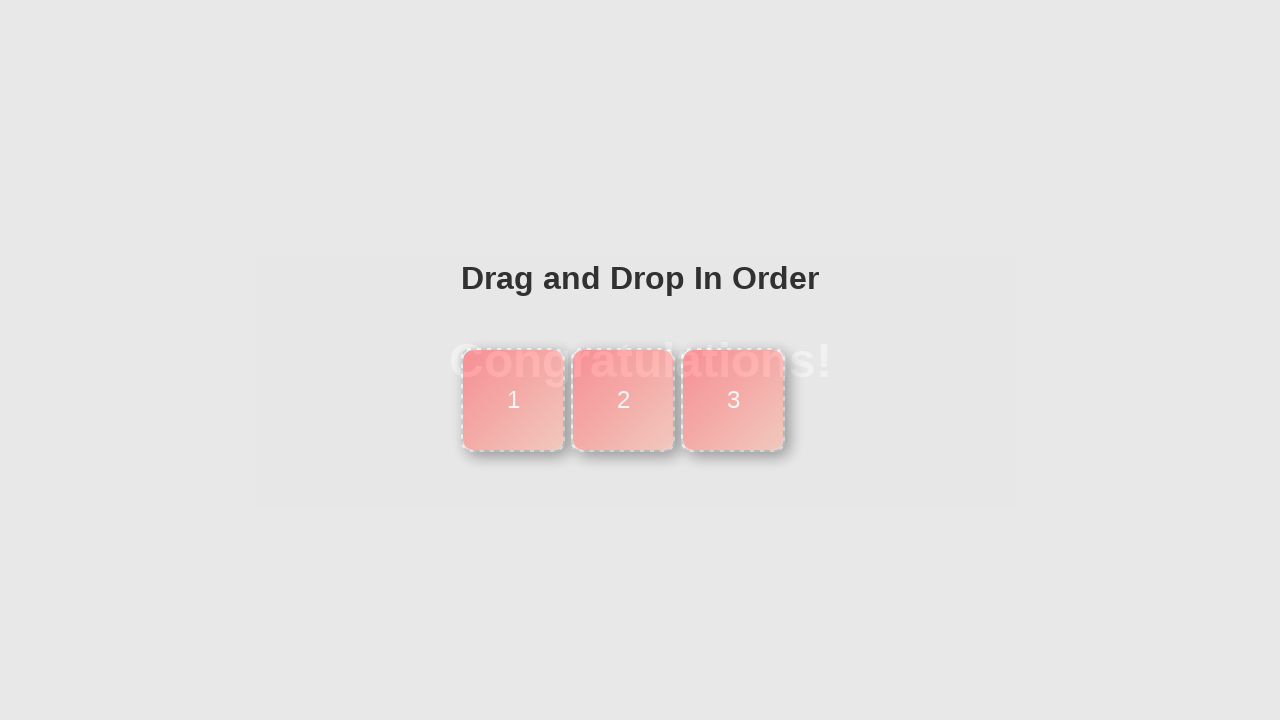

Verified that celebration message is visible
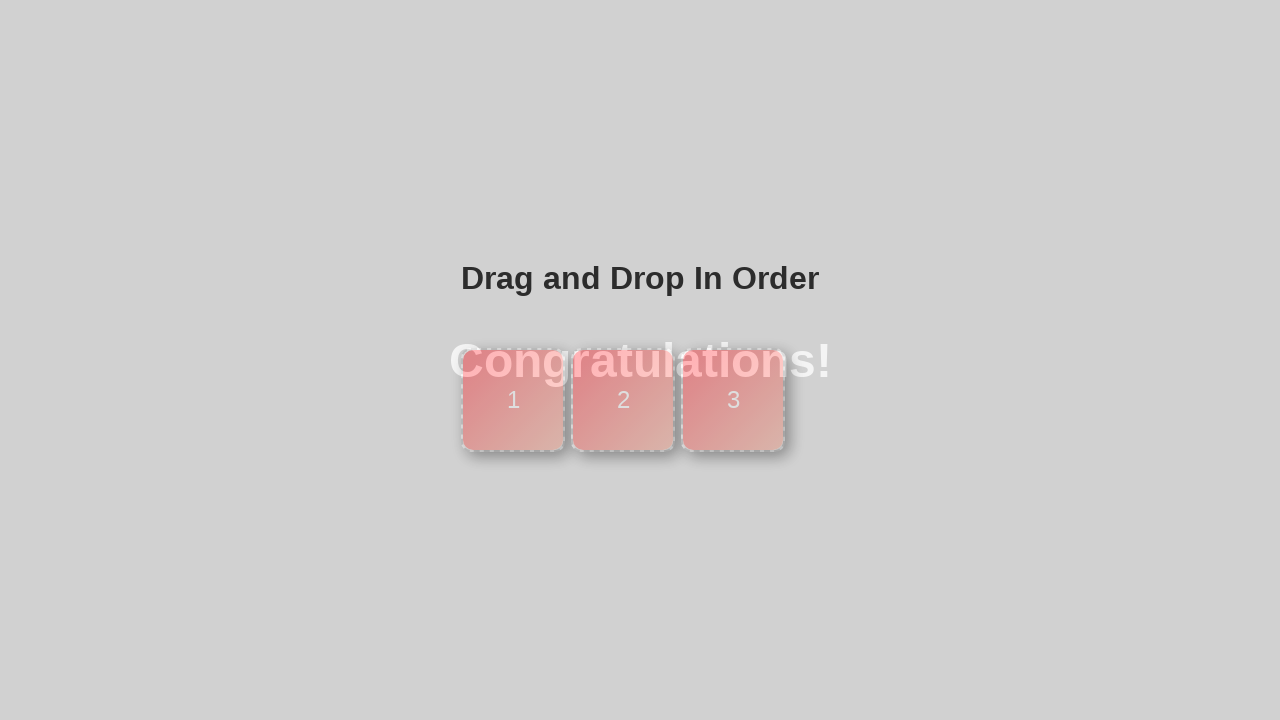

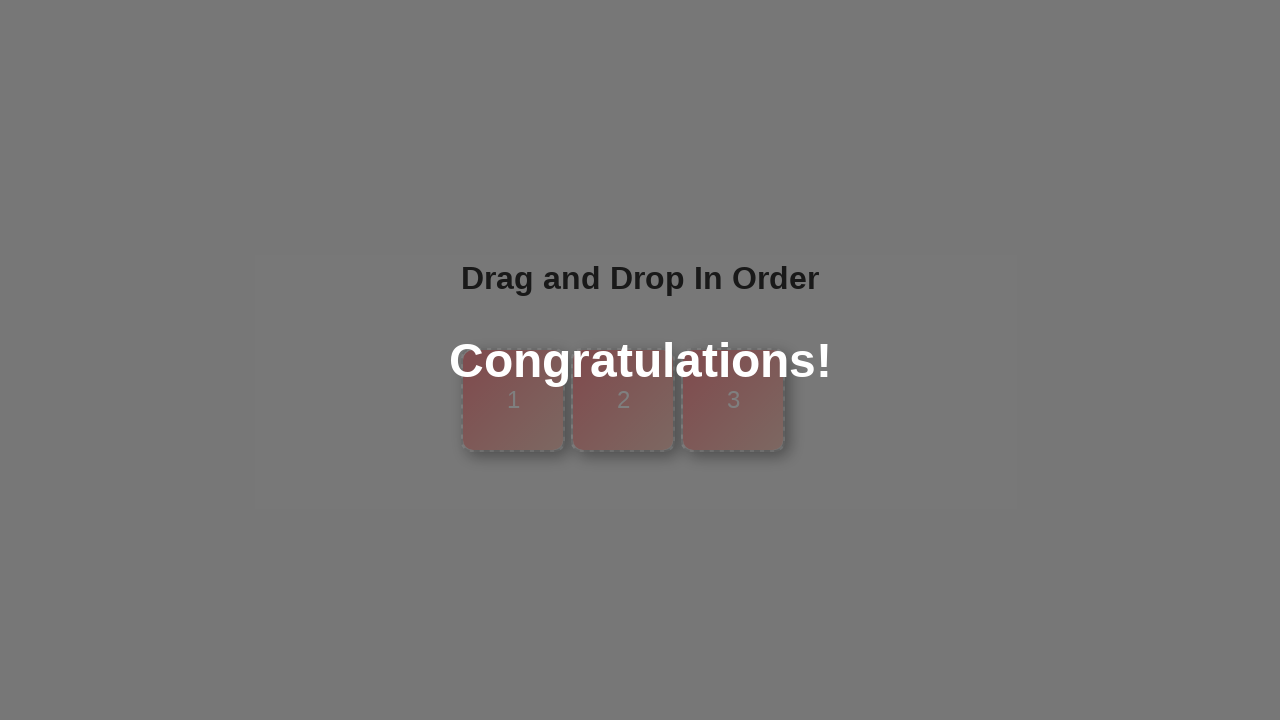